Tests the search functionality on jw.org by entering a search term "Dead" and verifying that the expected search result "What Hope for the Dead?" is visible on the results page.

Starting URL: https://www.jw.org/en/

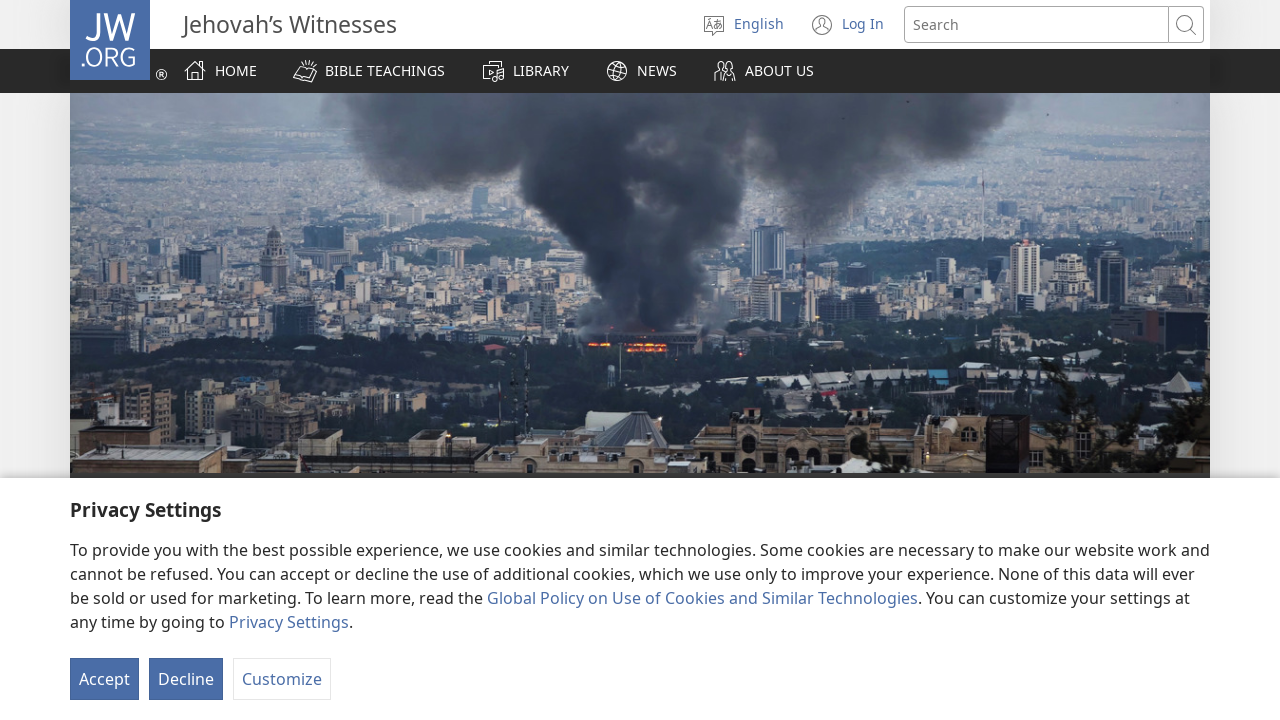

Filled search input with 'Dead' on input[type="text"]
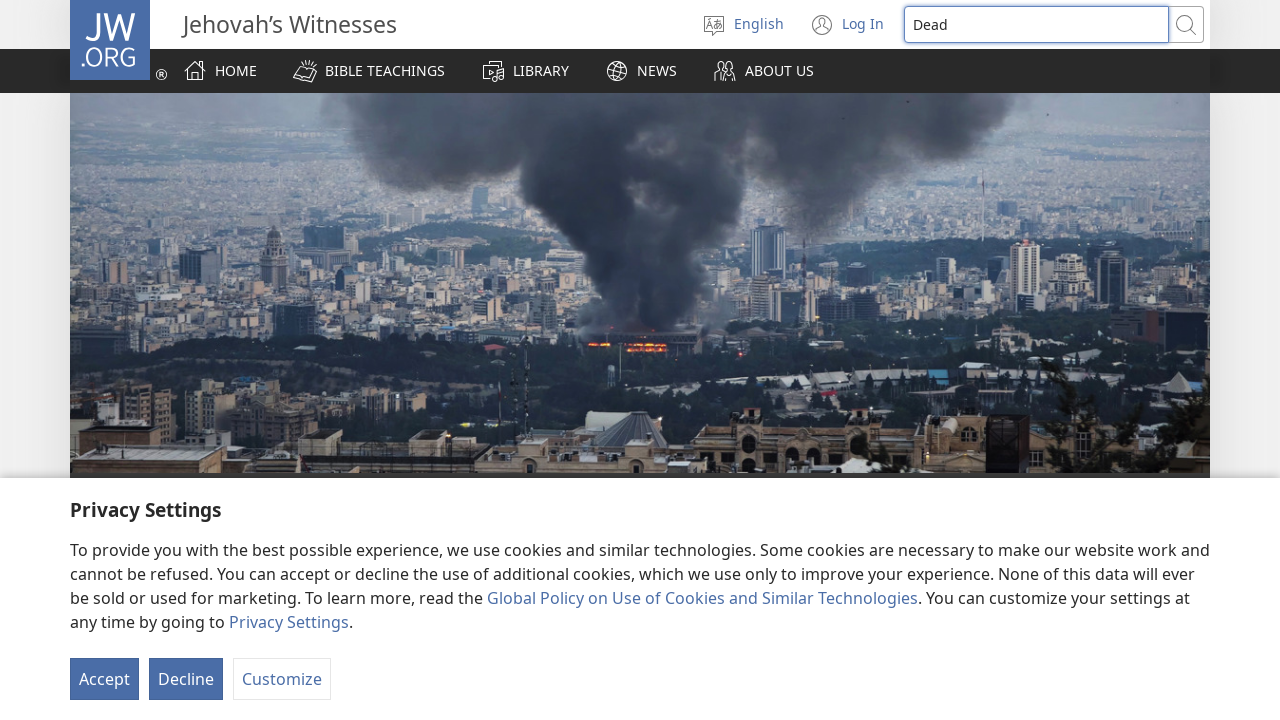

Pressed Enter to submit search query on input[type="text"]
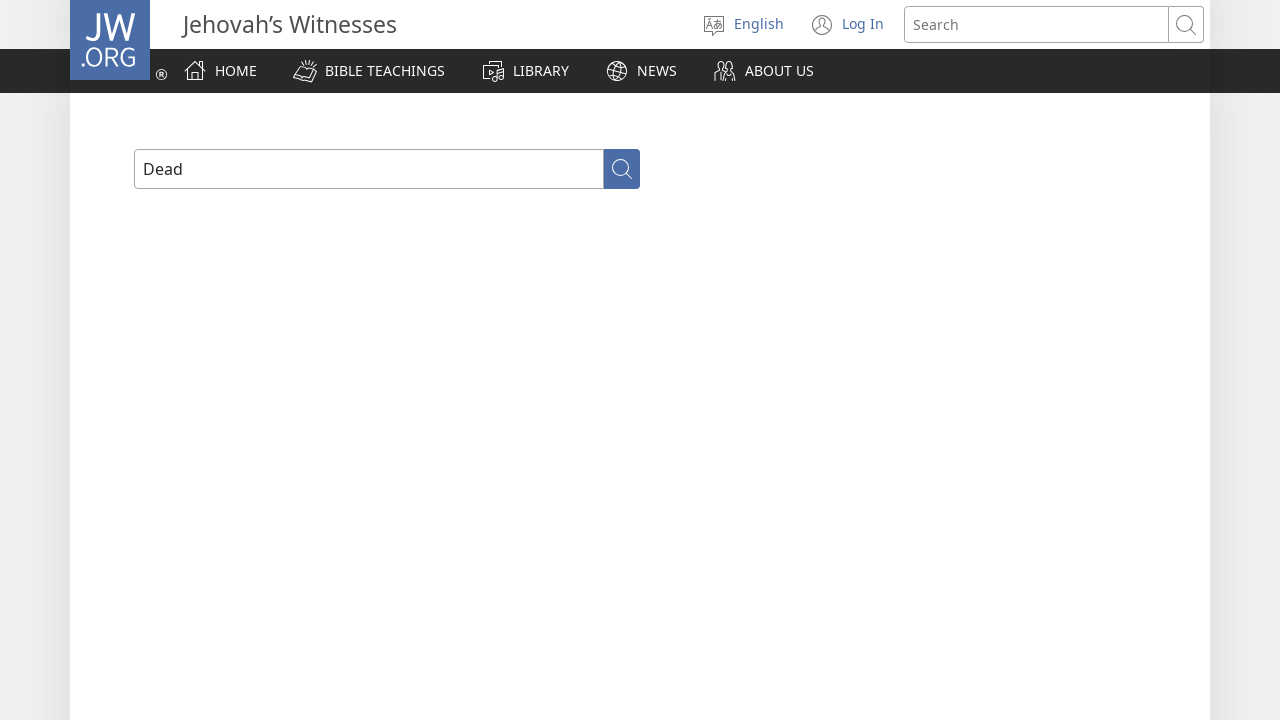

Search results loaded and verified 'What Hope for the Dead?' is visible
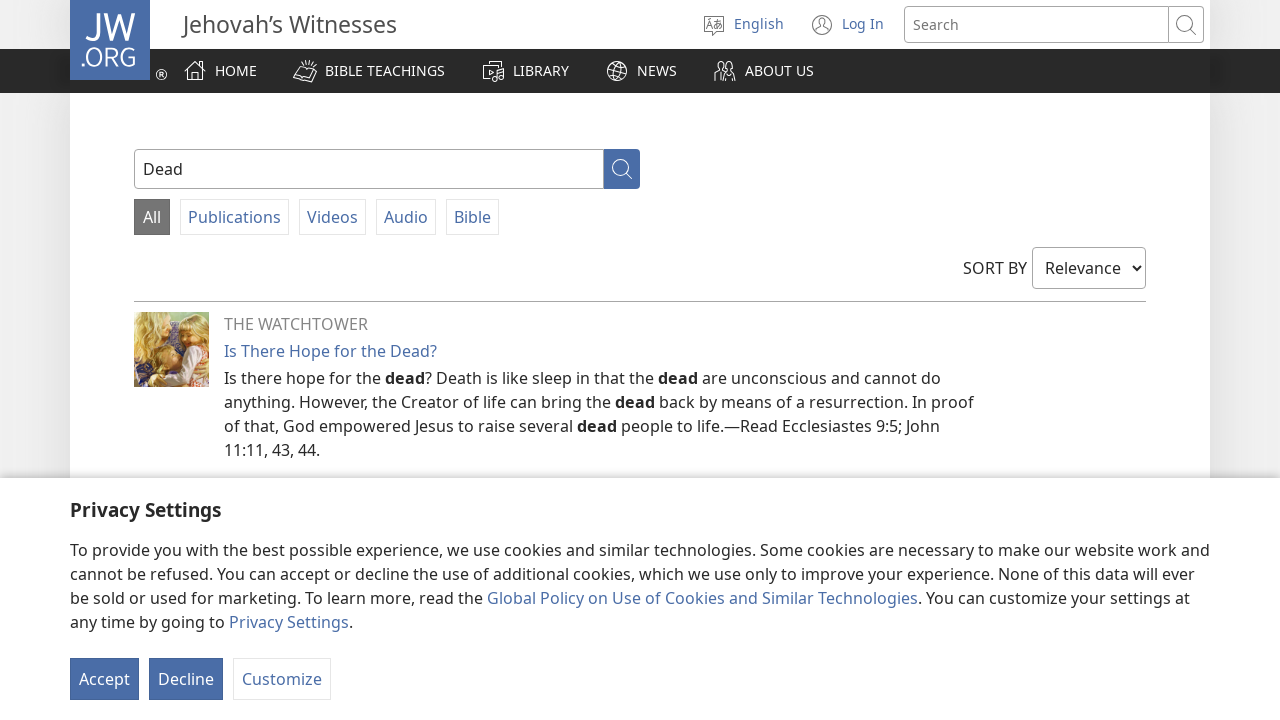

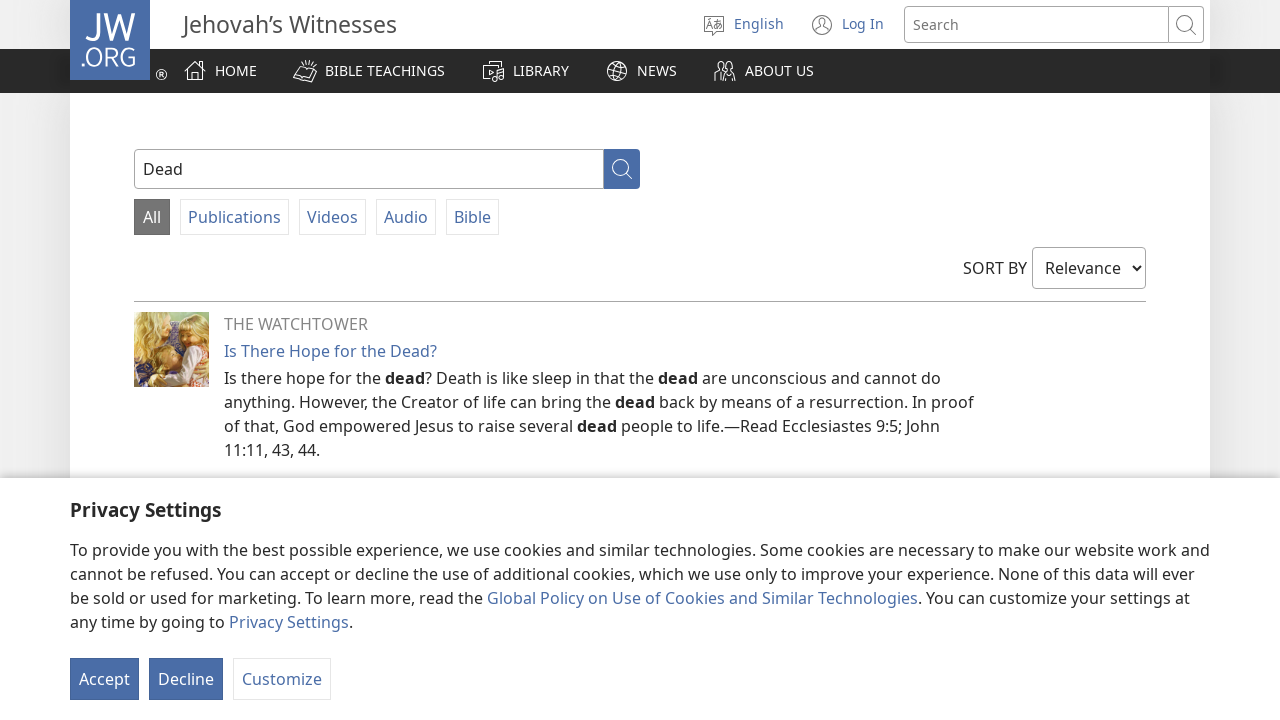